Tests Browse Languages menu by navigating to the letter J section and verifying the page displays languages starting with J.

Starting URL: http://www.99-bottles-of-beer.net/

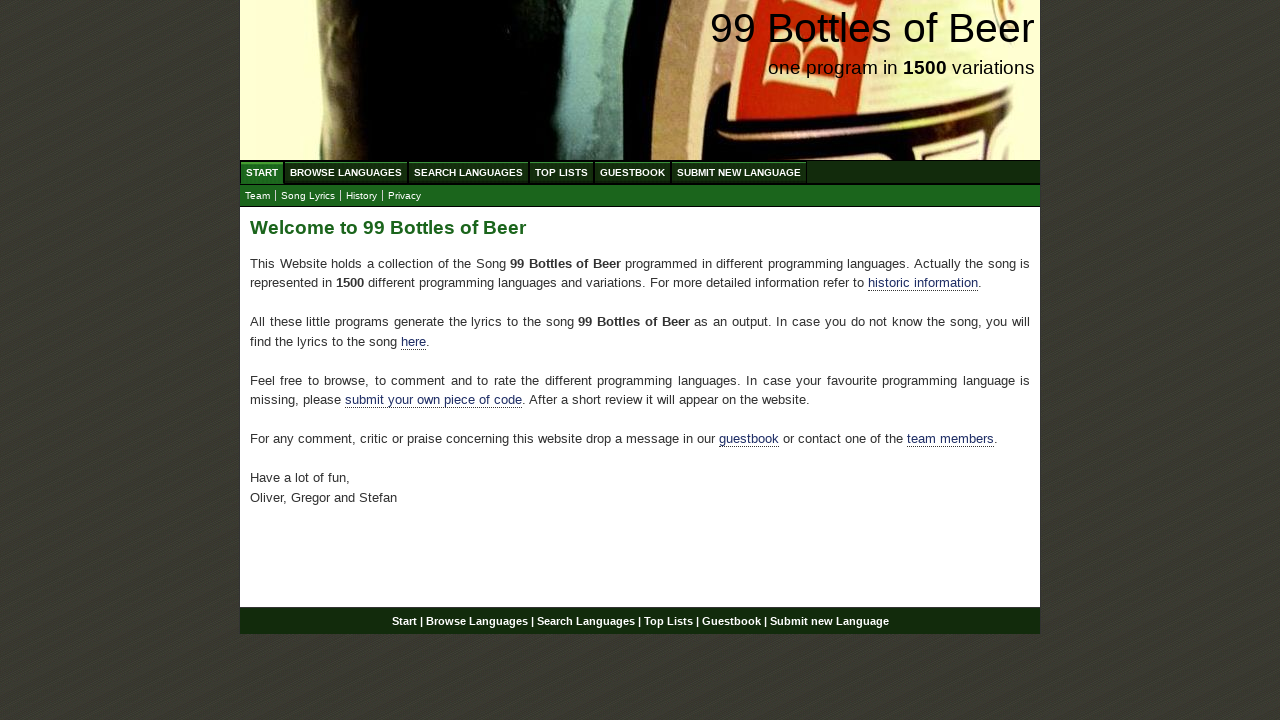

Clicked on Browse Languages menu link at (346, 172) on a[href='/abc.html']
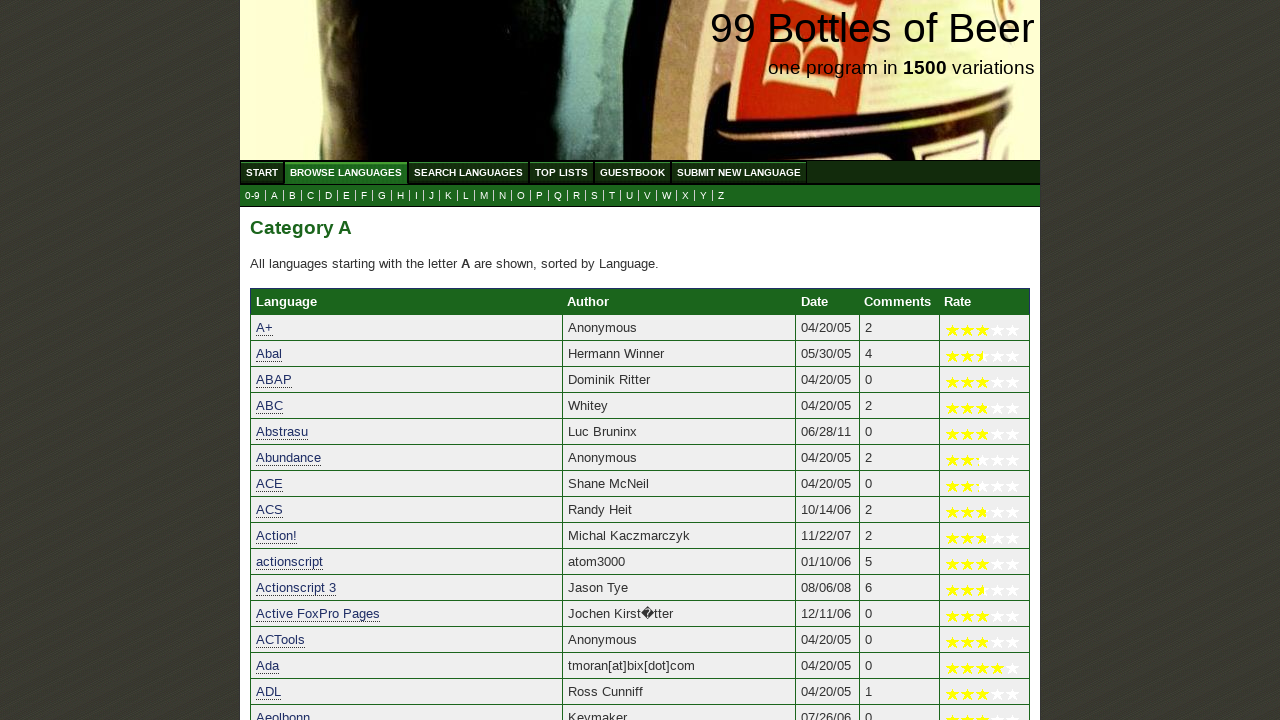

Clicked on letter J to navigate to languages starting with J at (432, 196) on a[href='j.html']
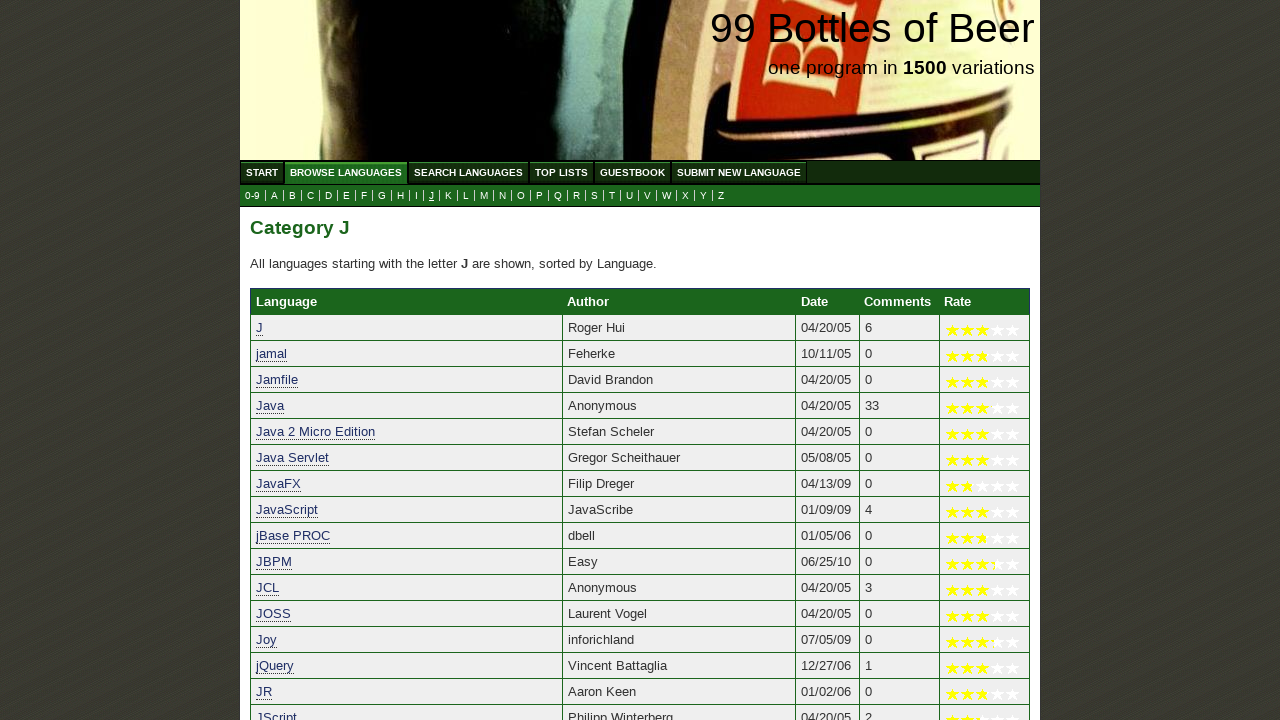

Languages starting with J section loaded successfully
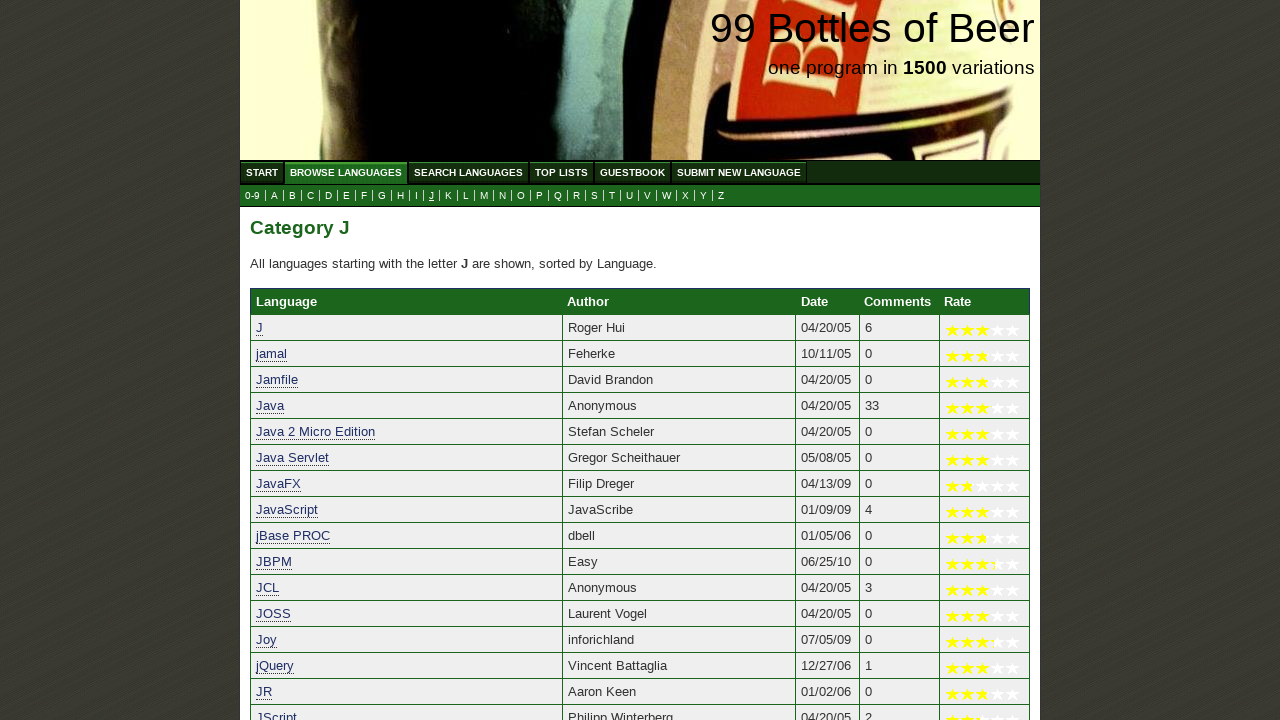

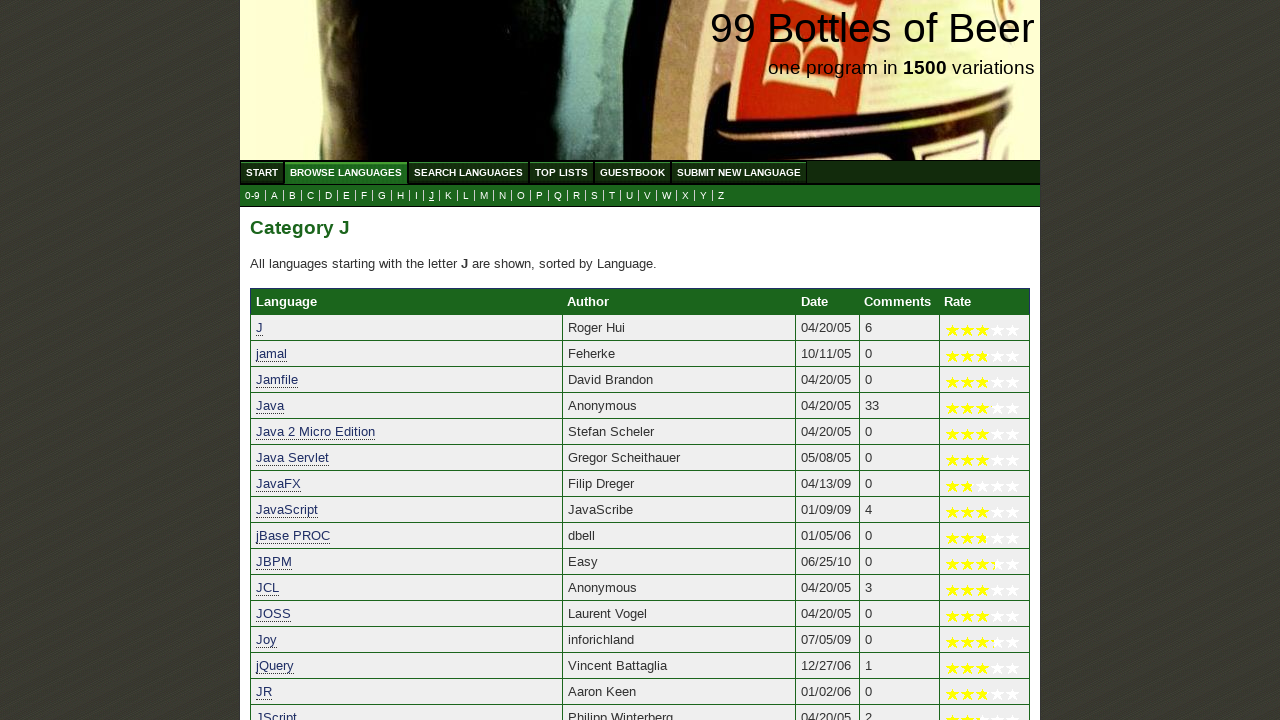